Automates filling out a questionnaire survey on wjx.cn by randomly selecting radio button options for questions 1-3, filling in a text input for question 4, and submitting the form.

Starting URL: https://www.wjx.cn/vm/hKvbqcL.aspx

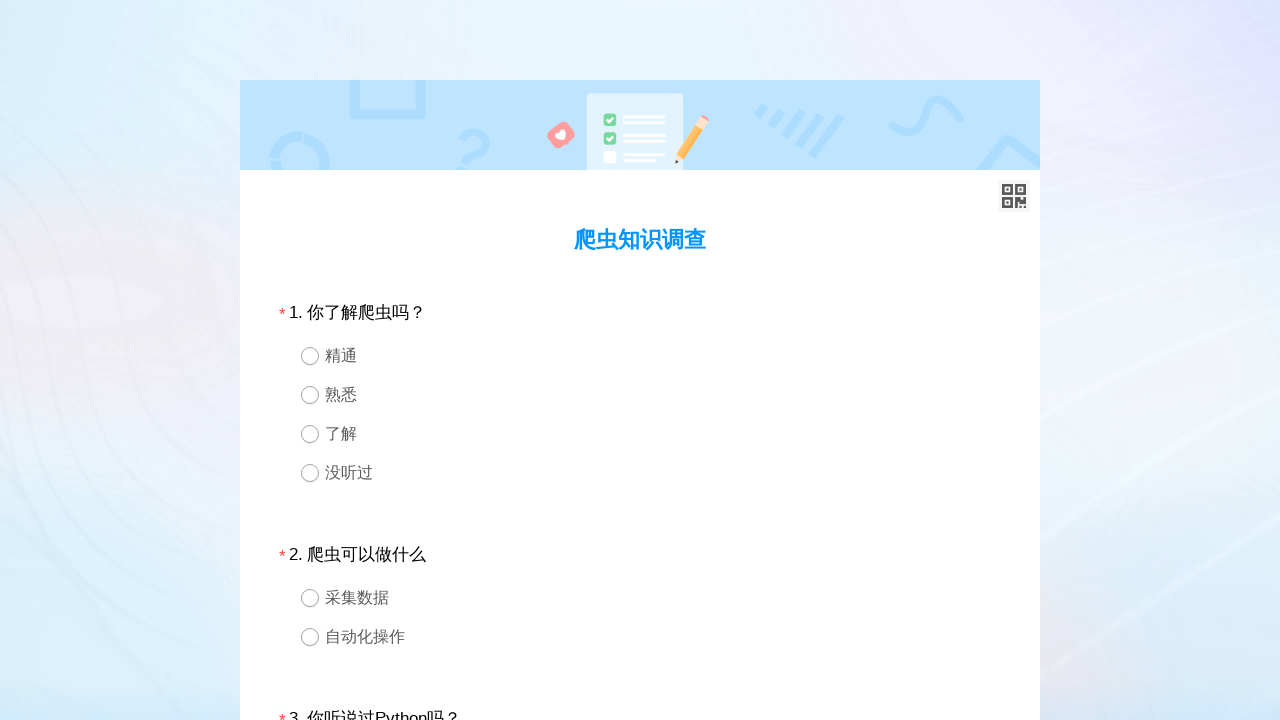

Located question 1 container
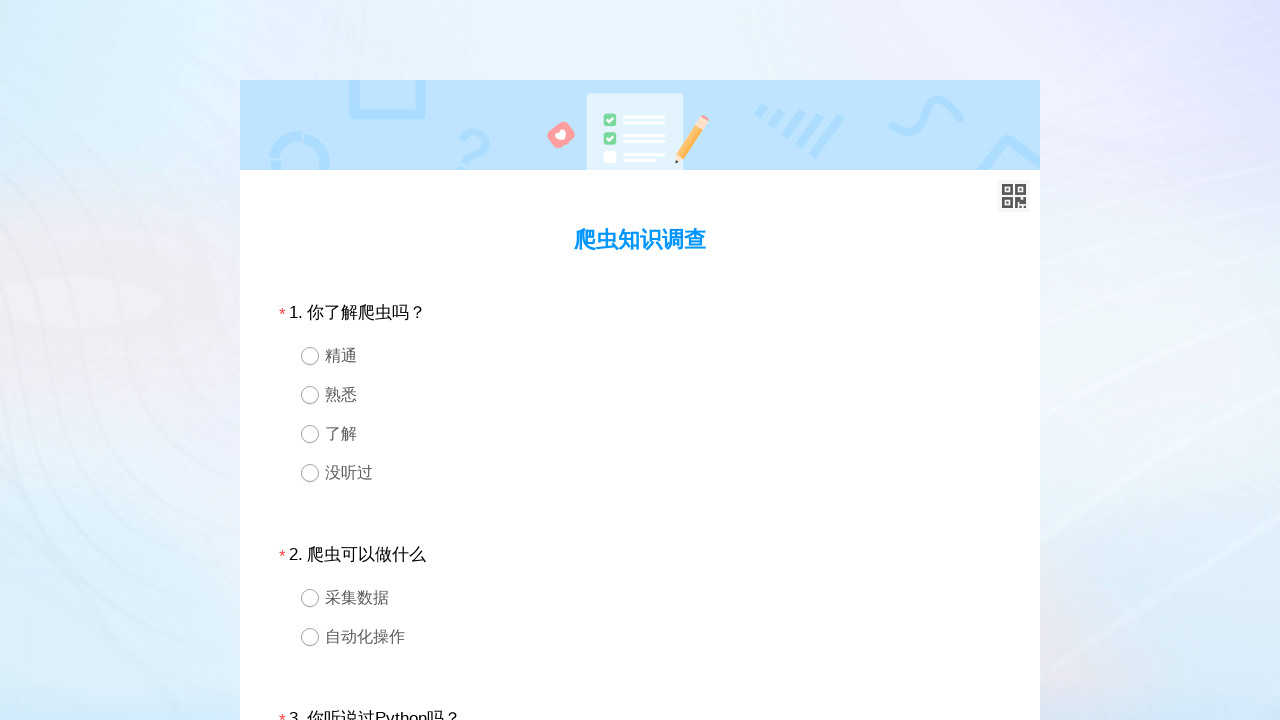

Retrieved all radio button options for question 1
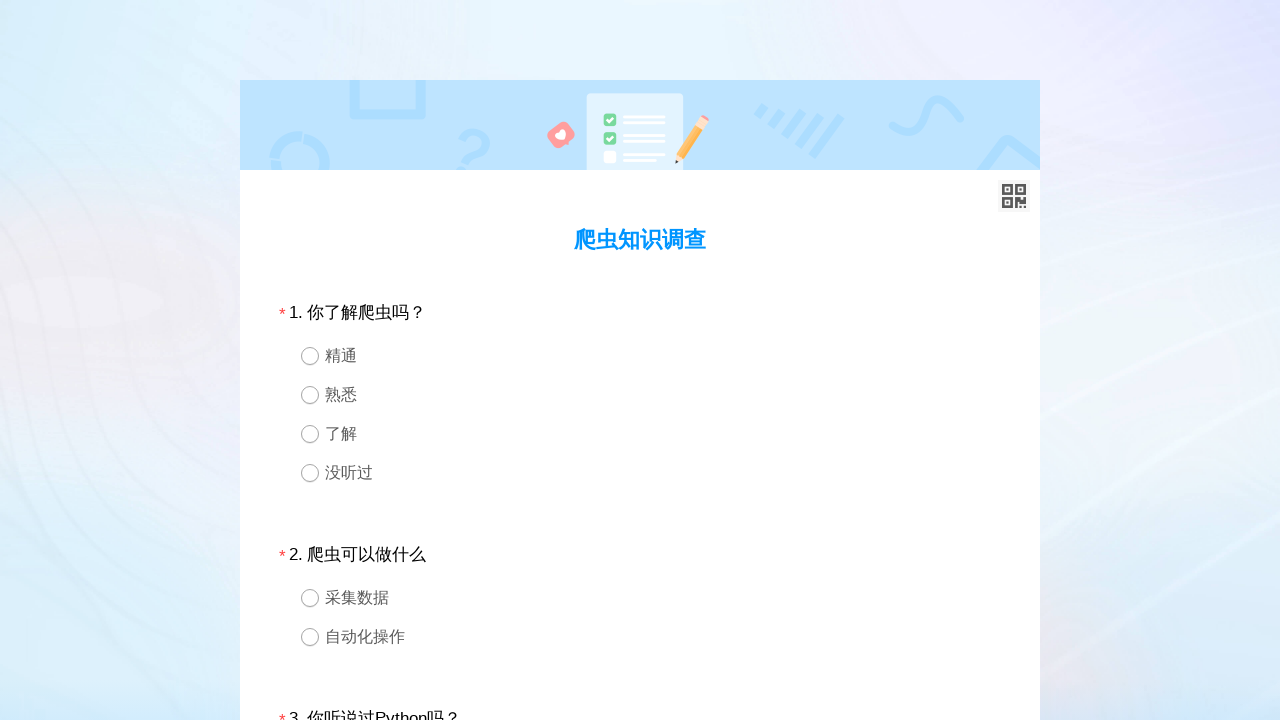

Selected random radio button option for question 1 at (640, 434) on //*[@id='div1'] >> .ui-radio >> nth=2
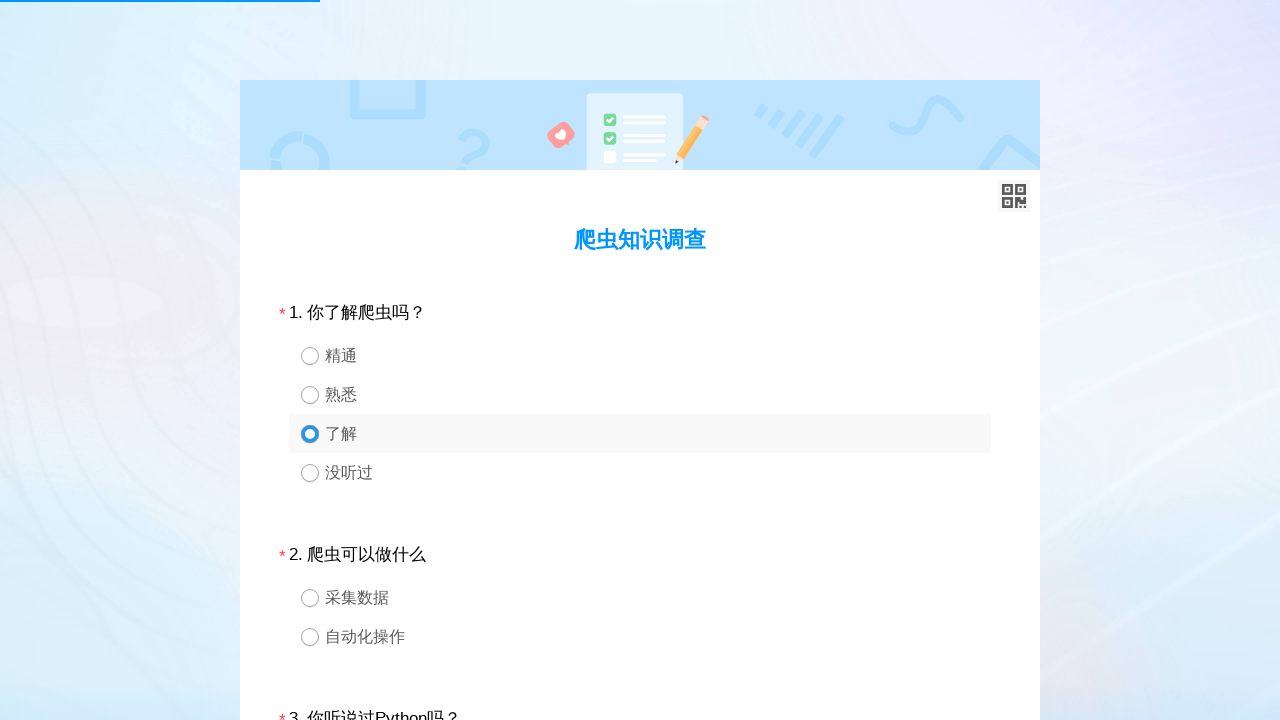

Waited 100ms after selecting question 1 option
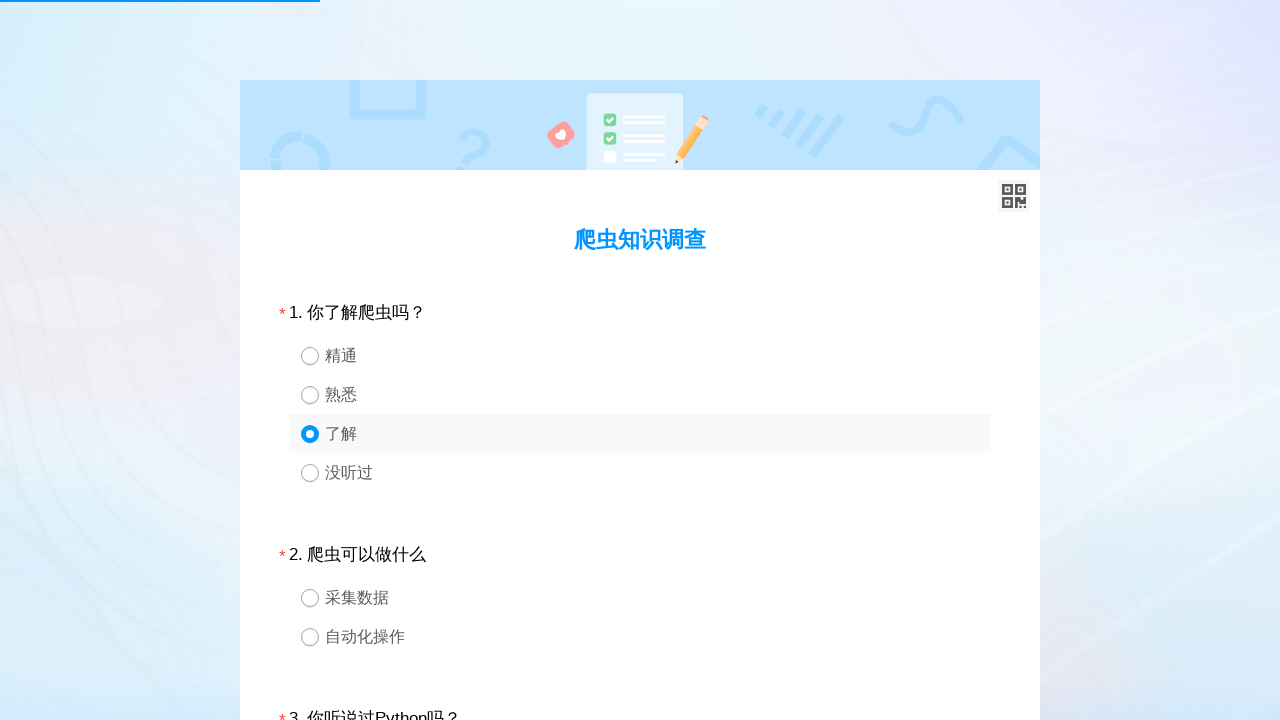

Located question 2 container
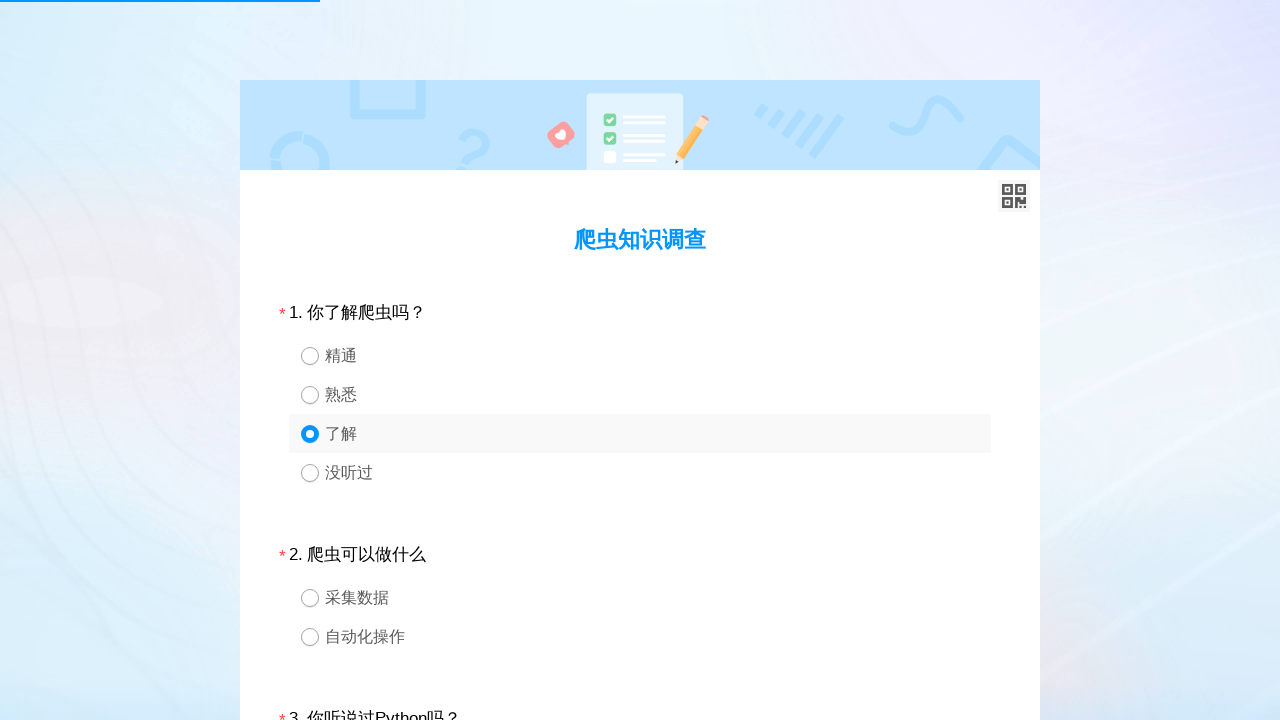

Retrieved all radio button options for question 2
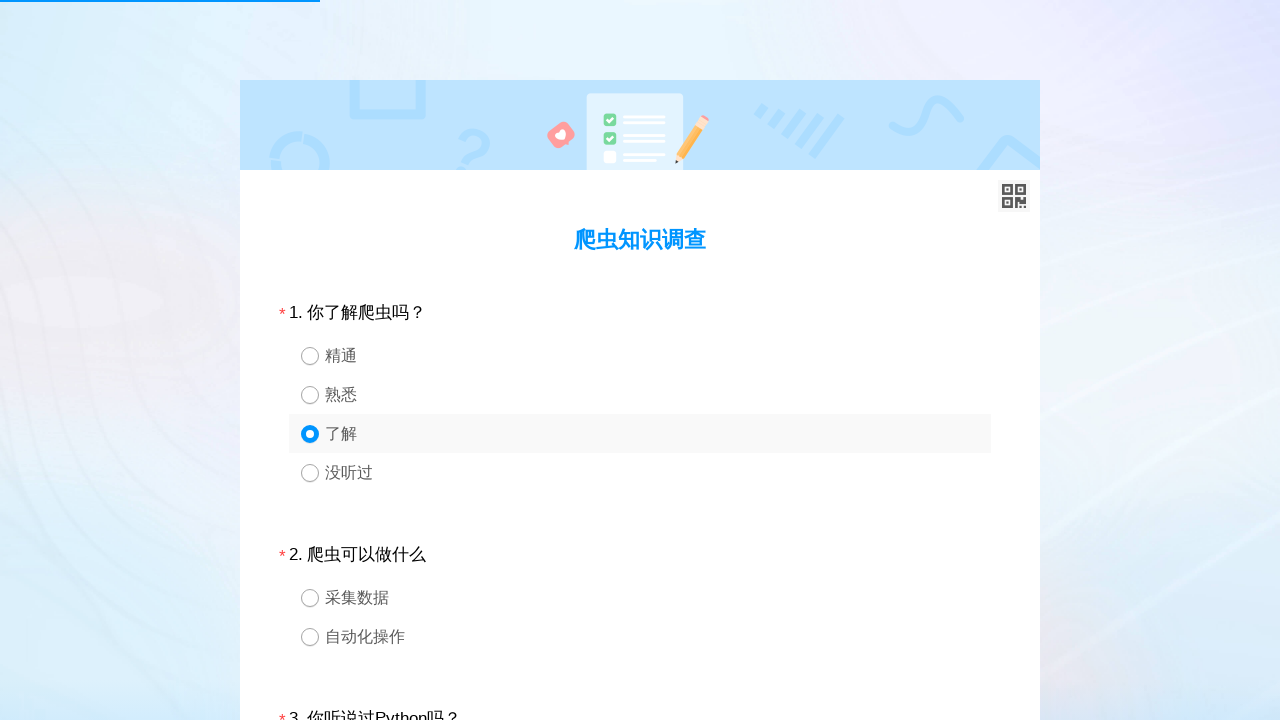

Selected random radio button option for question 2 at (640, 636) on //*[@id='div2'] >> .ui-radio >> nth=1
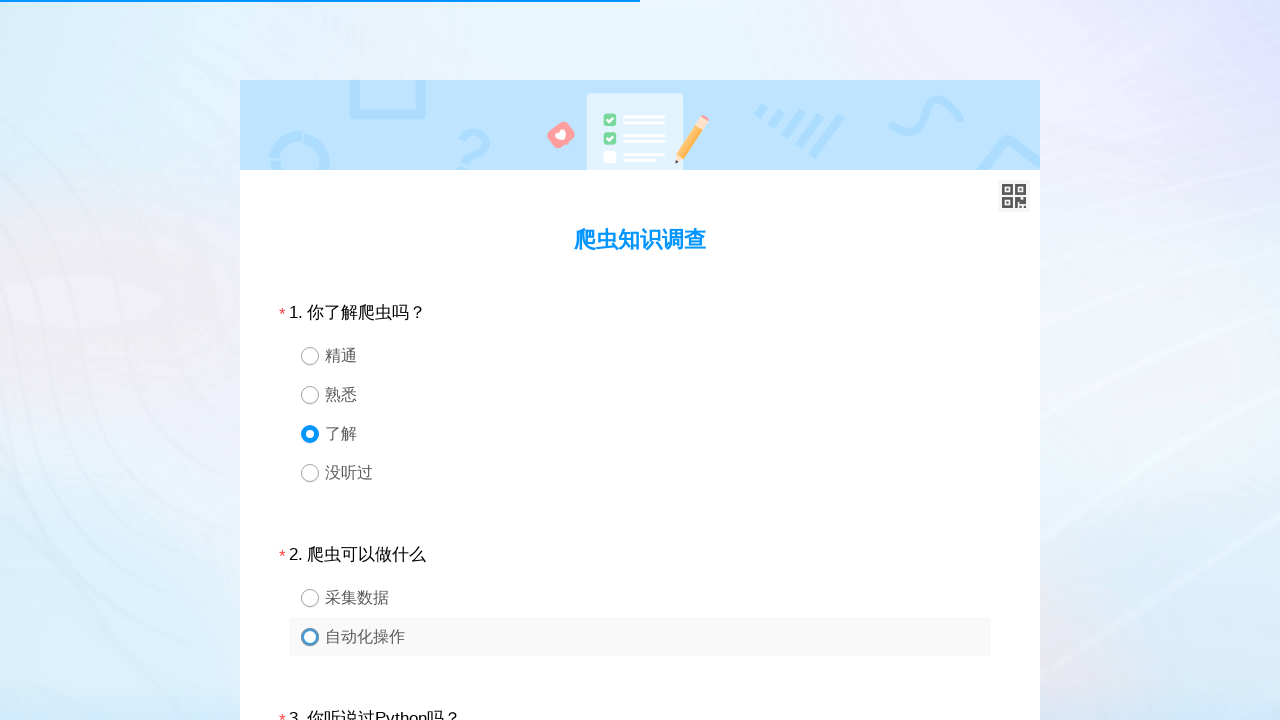

Waited 100ms after selecting question 2 option
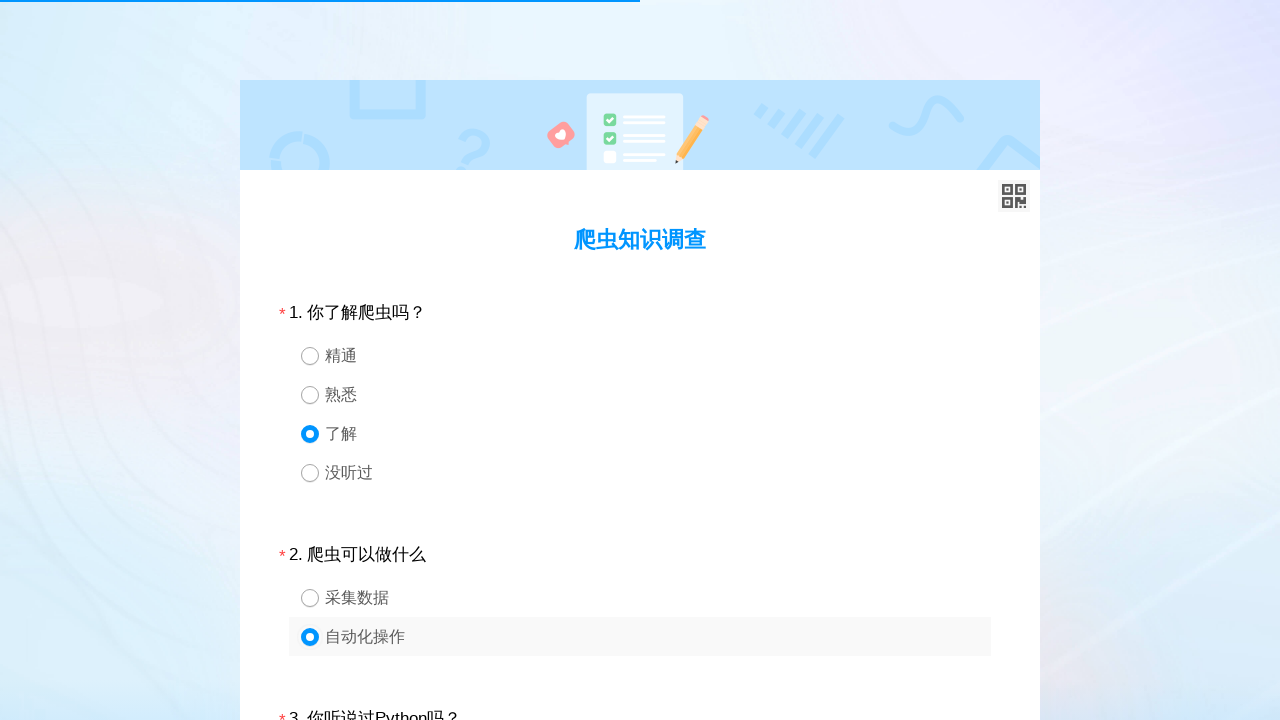

Located question 3 container
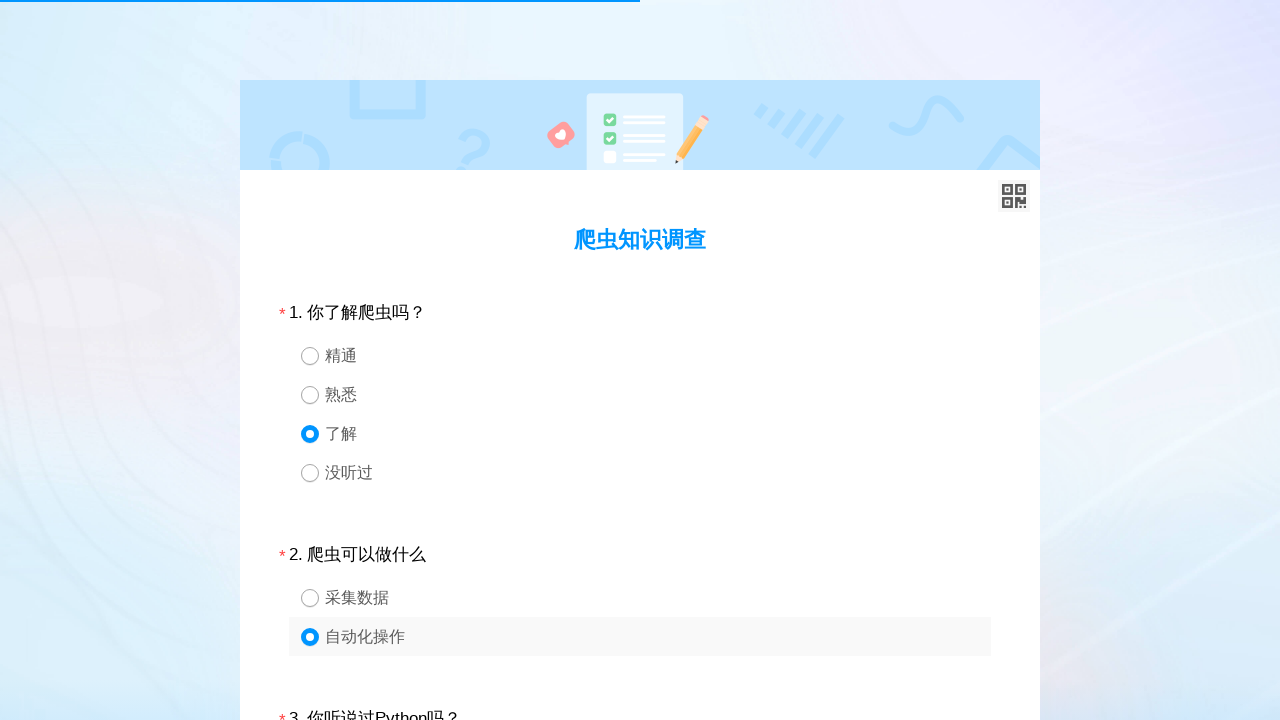

Retrieved all radio button options for question 3
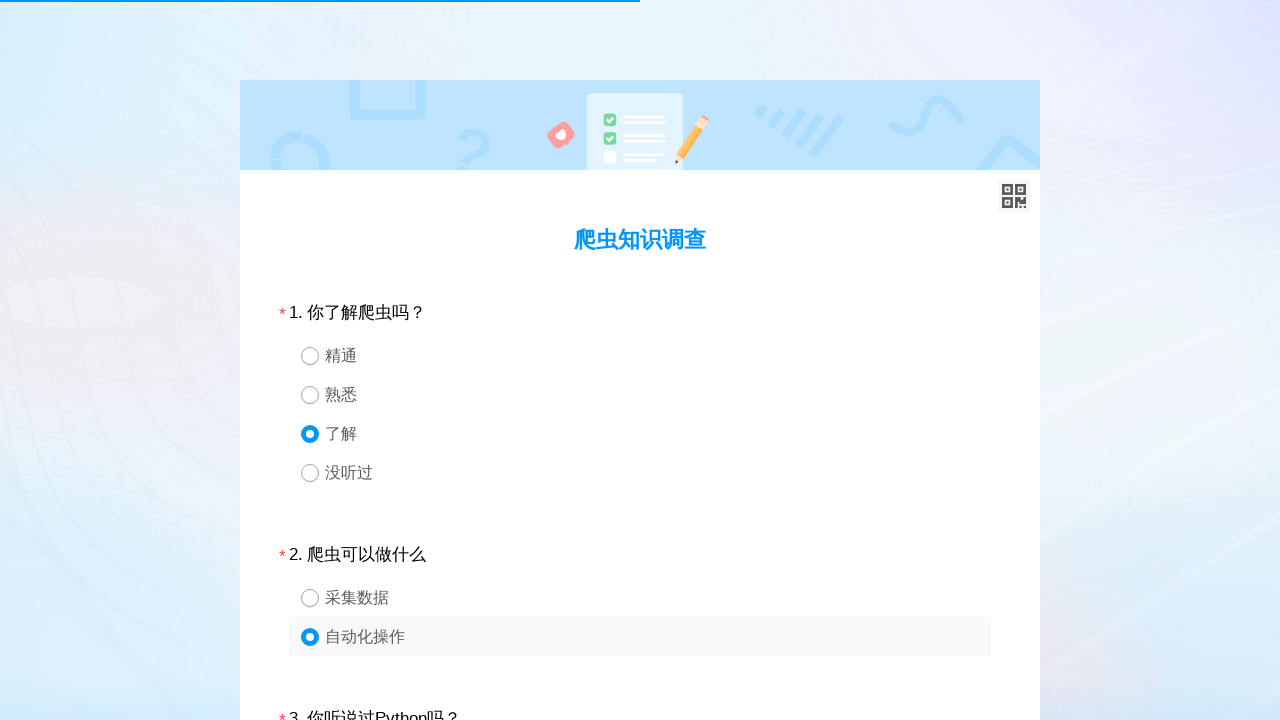

Selected random radio button option for question 3 at (640, 360) on //*[@id='div3'] >> .ui-radio >> nth=1
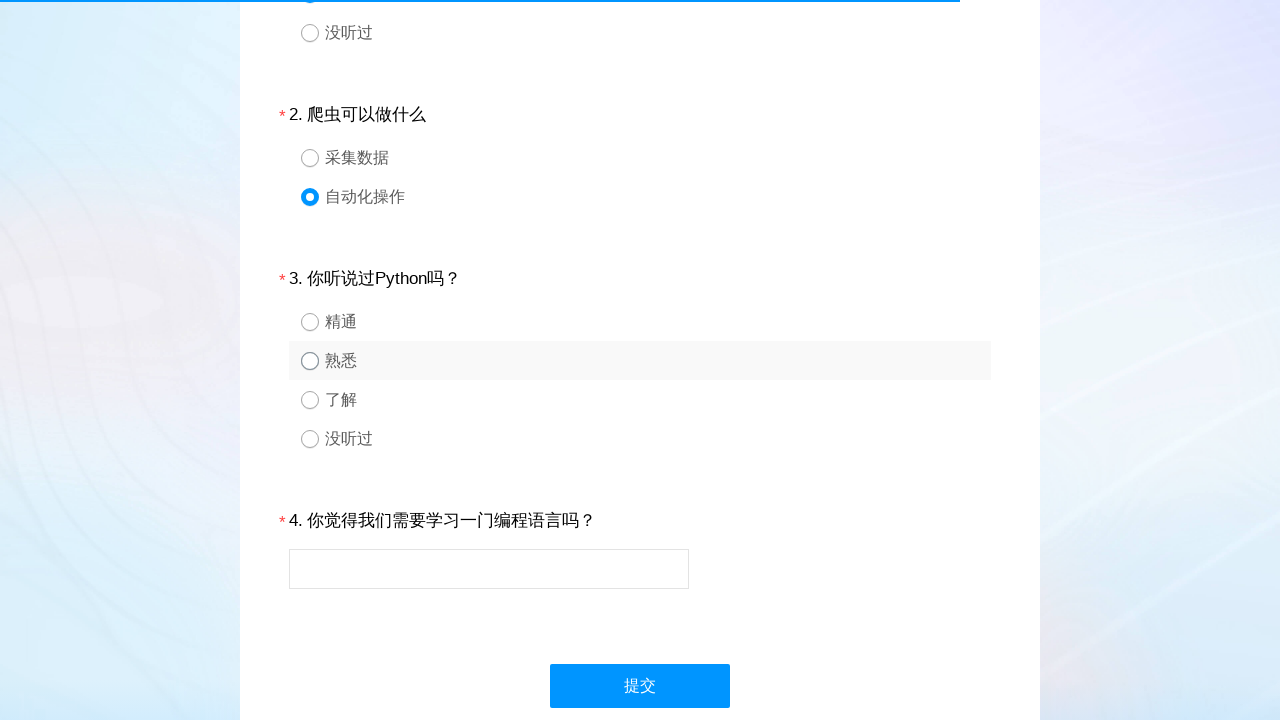

Waited 100ms after selecting question 3 option
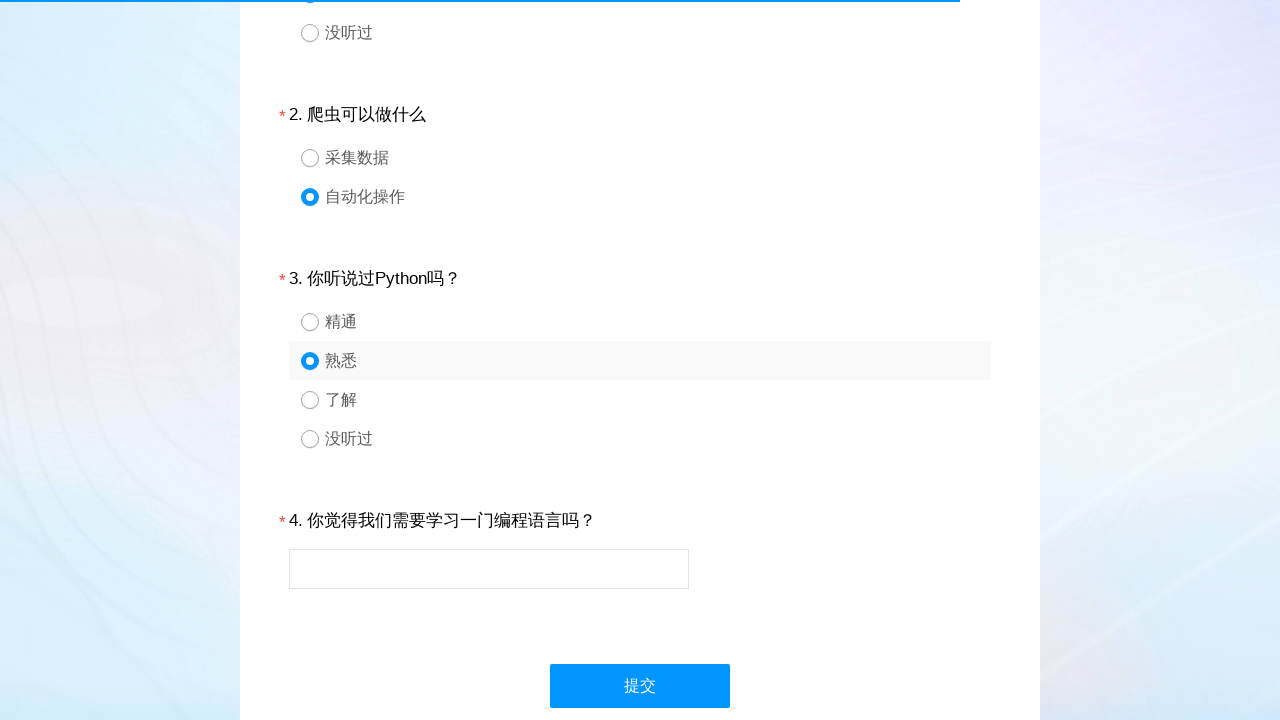

Located question 4 container
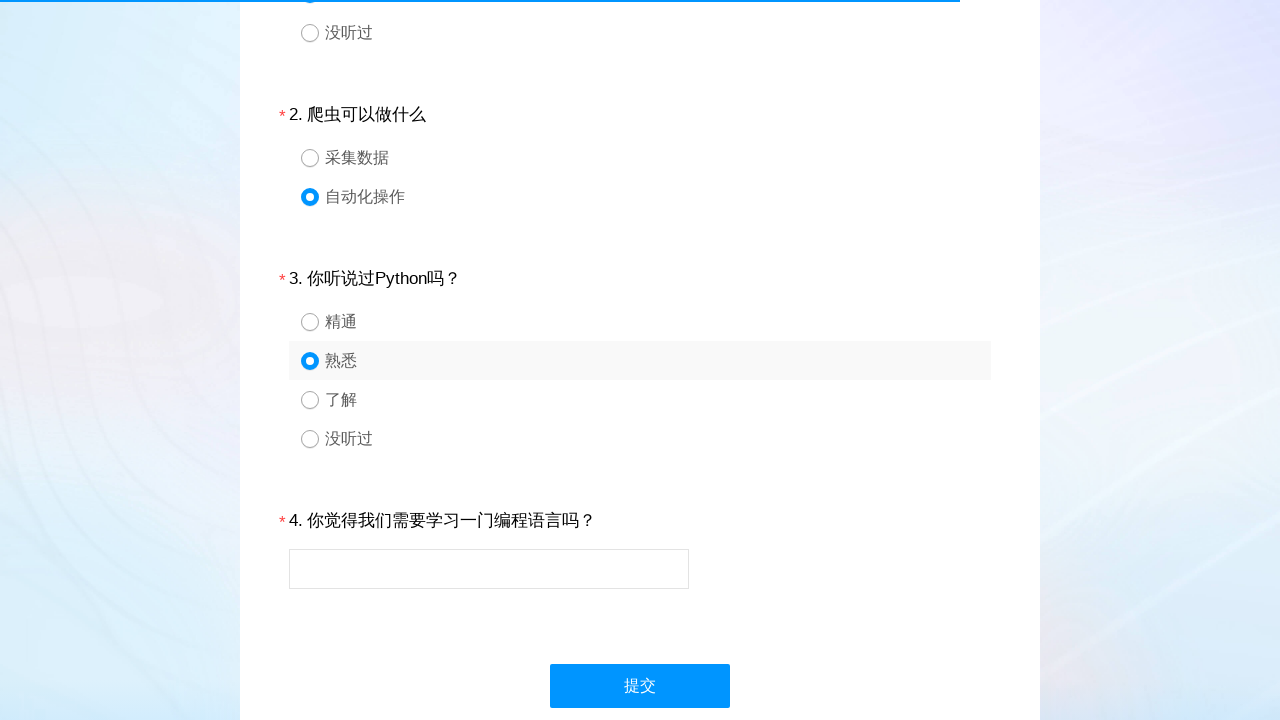

Located text input field in question 4
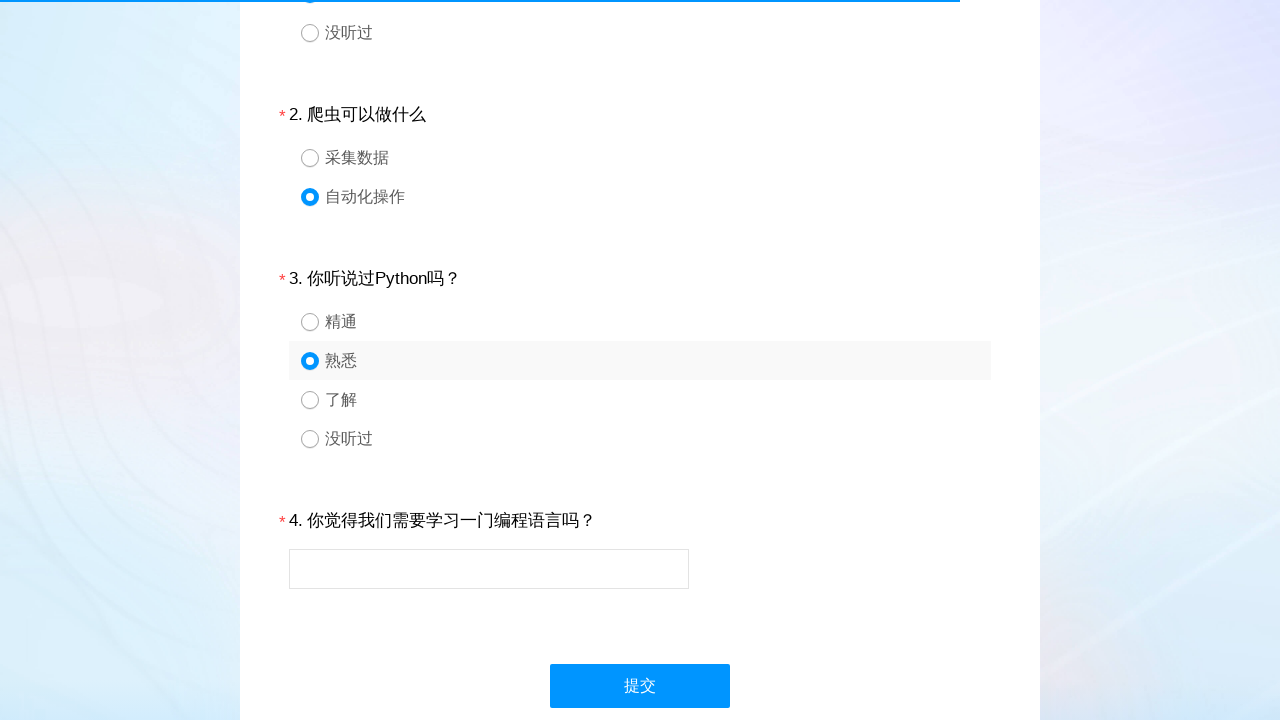

Filled text input with response: 'This is a great survey platform!' on xpath=//*[@id='div4'] >> input
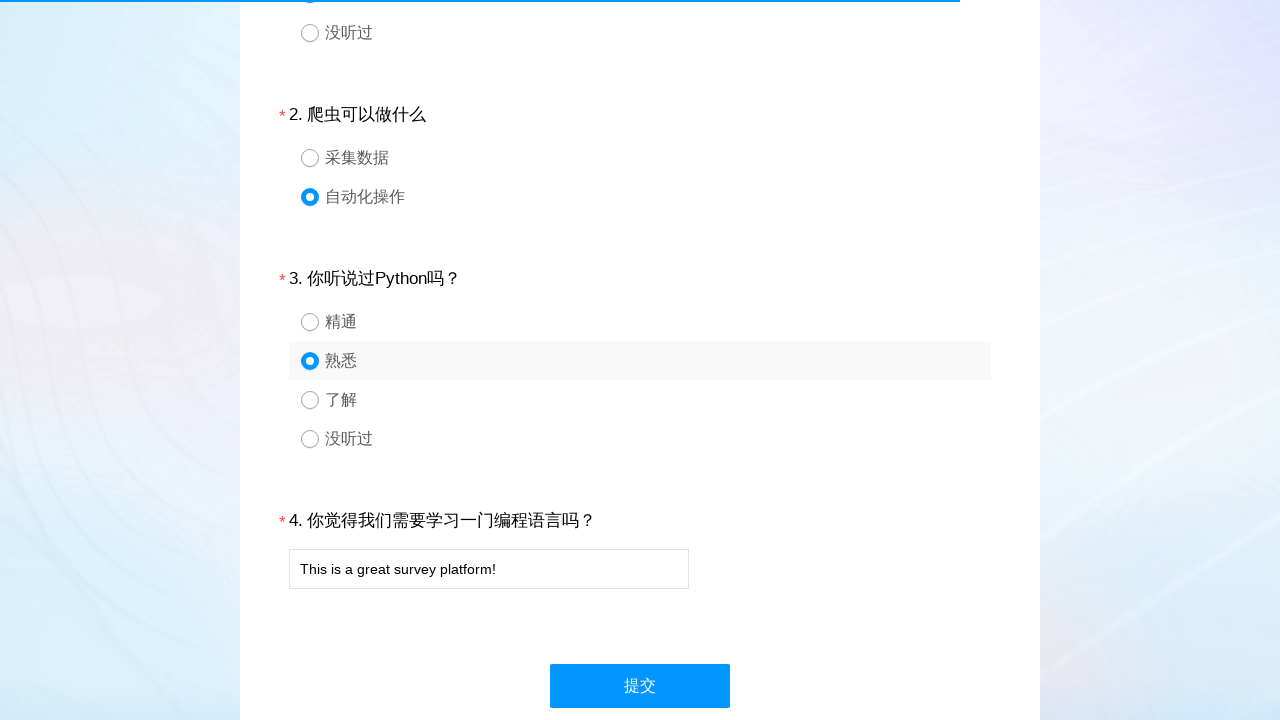

Waited 100ms after filling text input
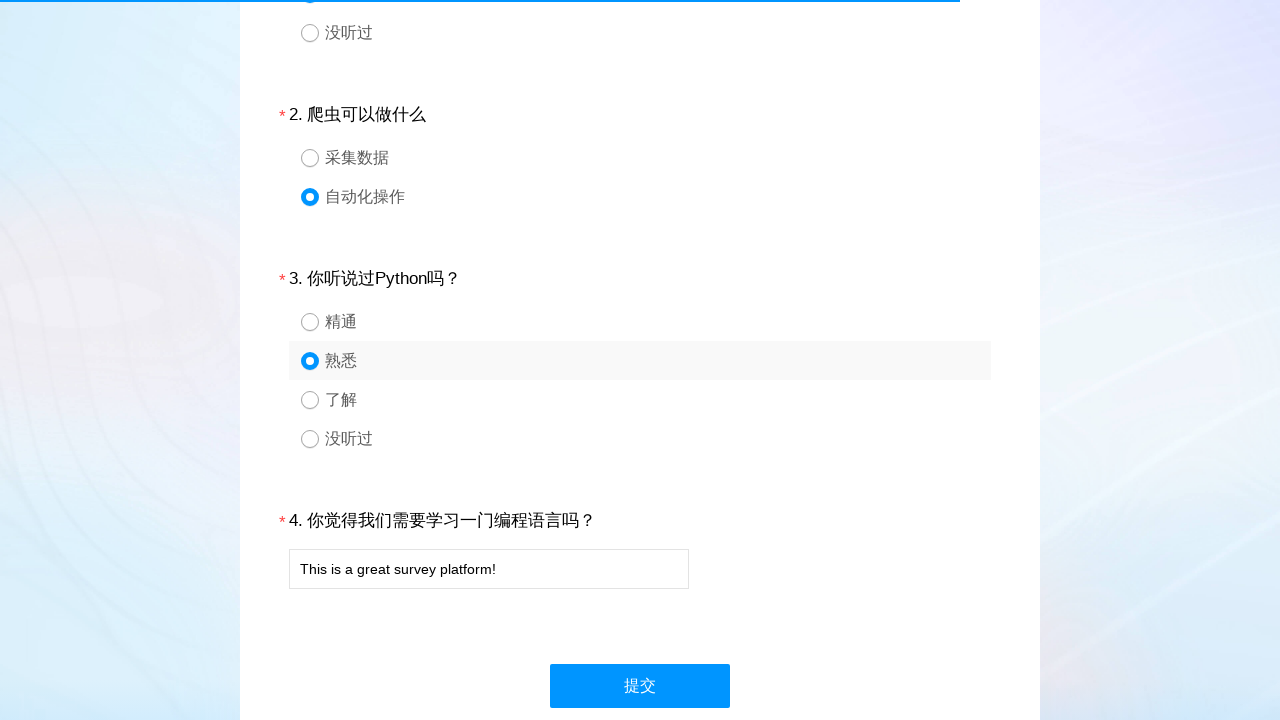

Clicked submit button to submit survey at (640, 686) on xpath=//*[@id='ctlNext']
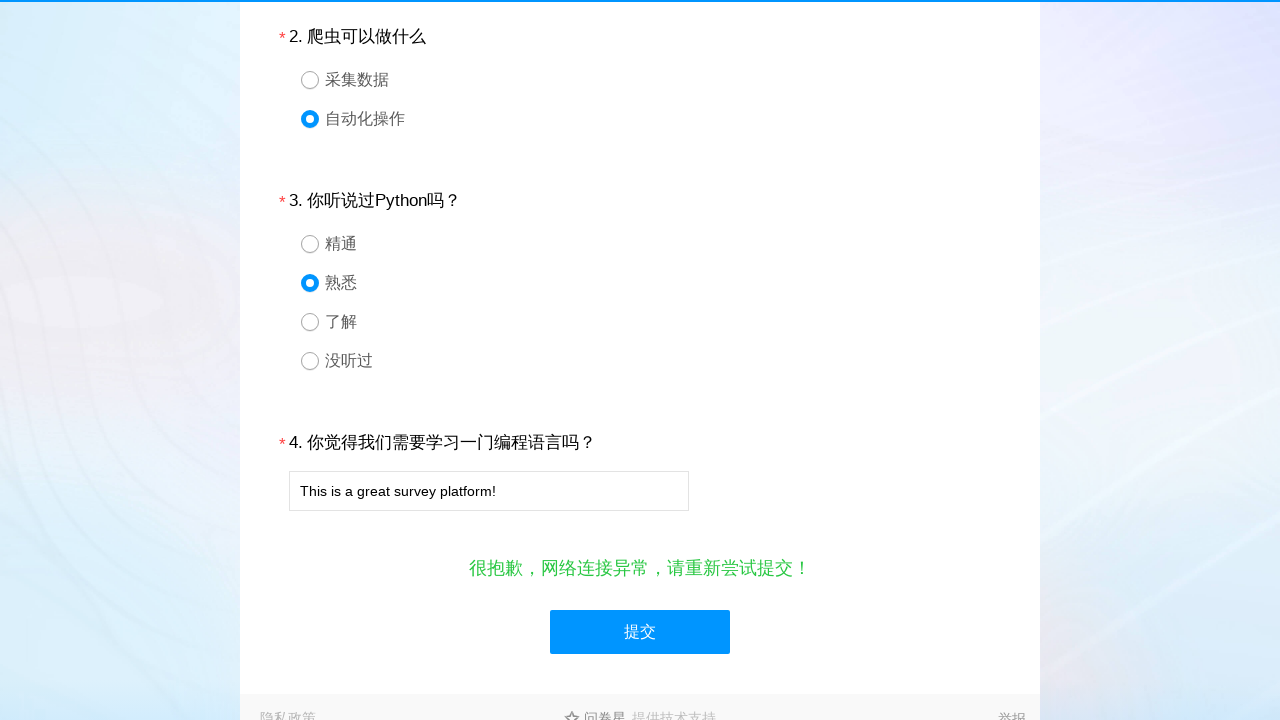

Waited 100ms after clicking submit button
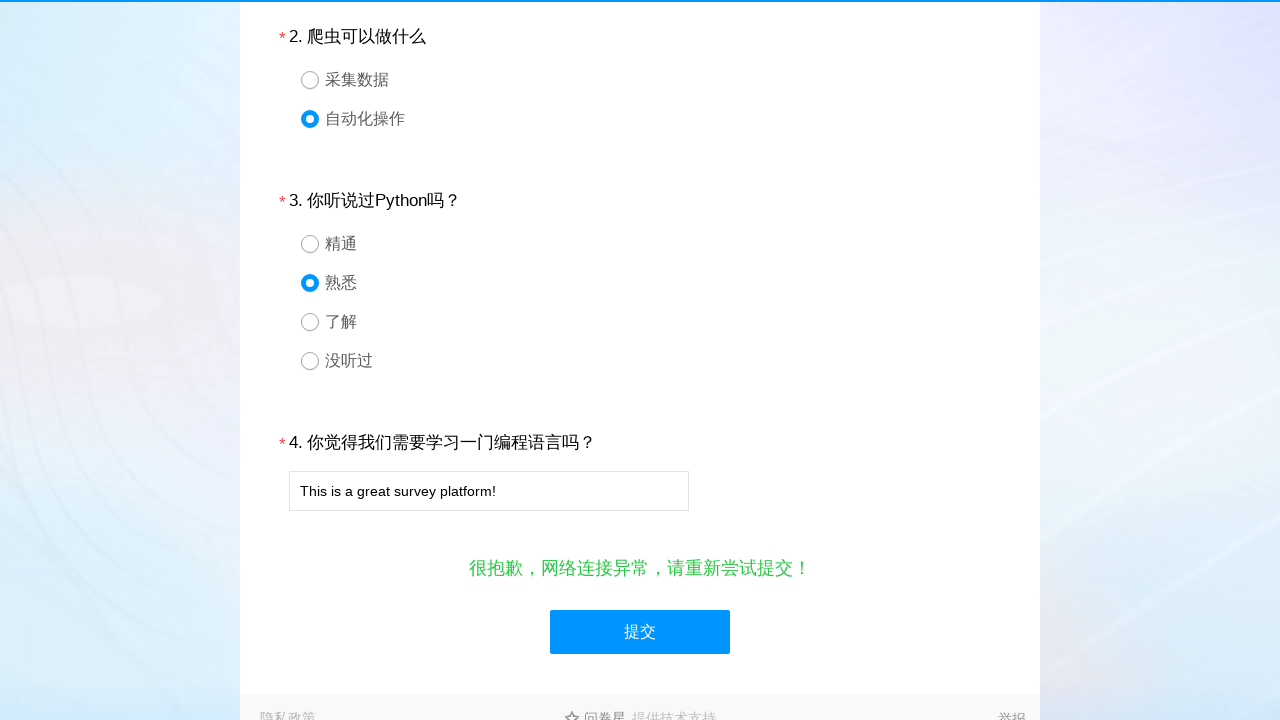

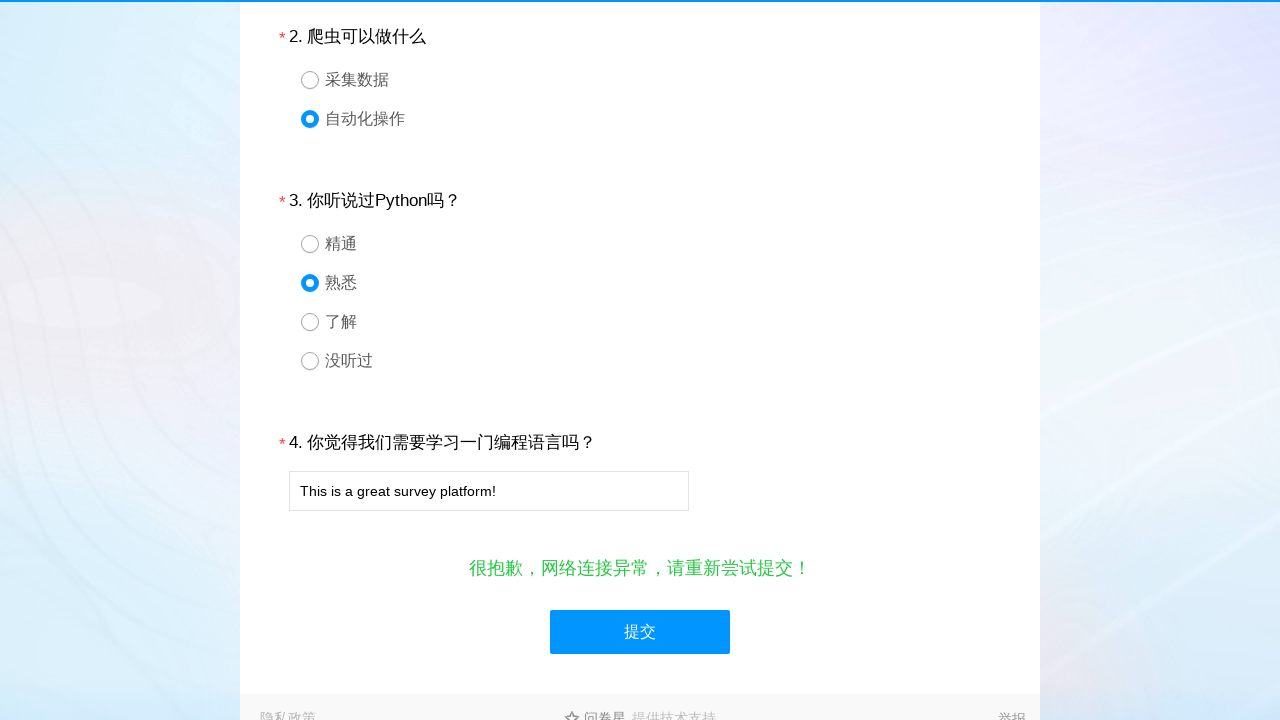